Performs a drag and drop action to a specific offset position based on the target element's coordinates

Starting URL: https://crossbrowsertesting.github.io/drag-and-drop

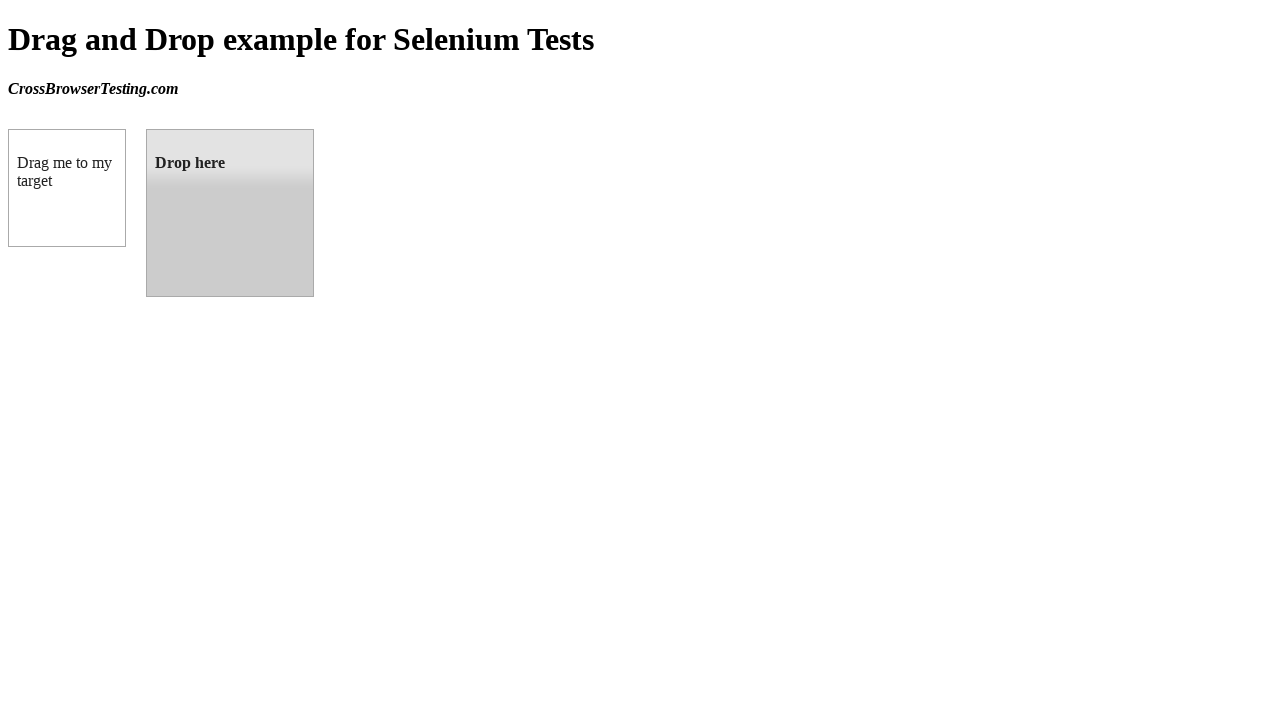

Located the draggable element with id 'draggable'
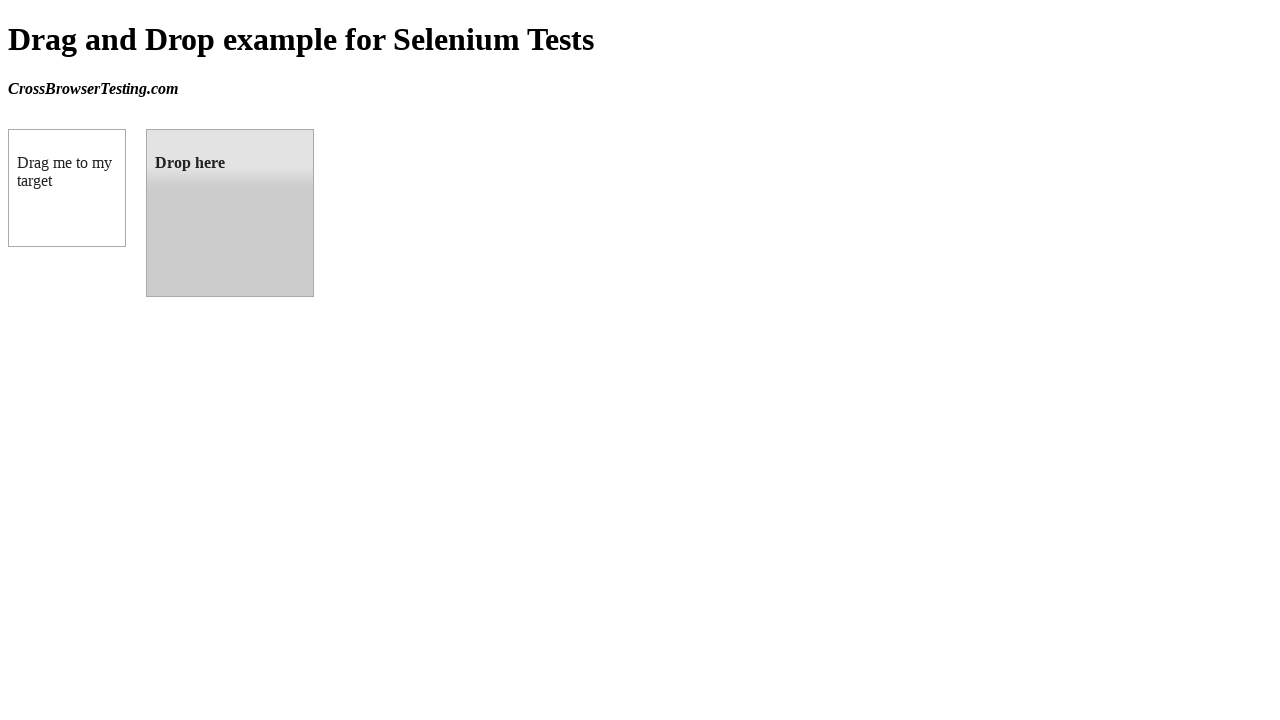

Located the droppable target element with id 'droppable'
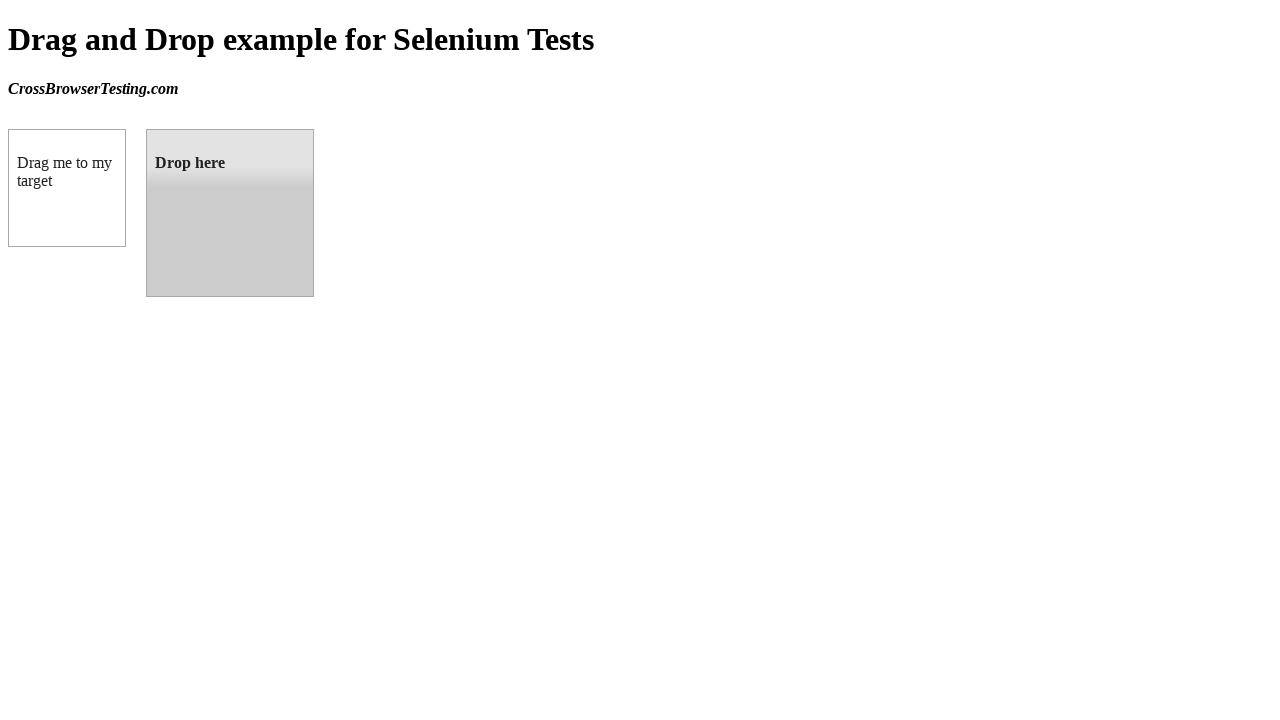

Retrieved bounding box coordinates of the target element
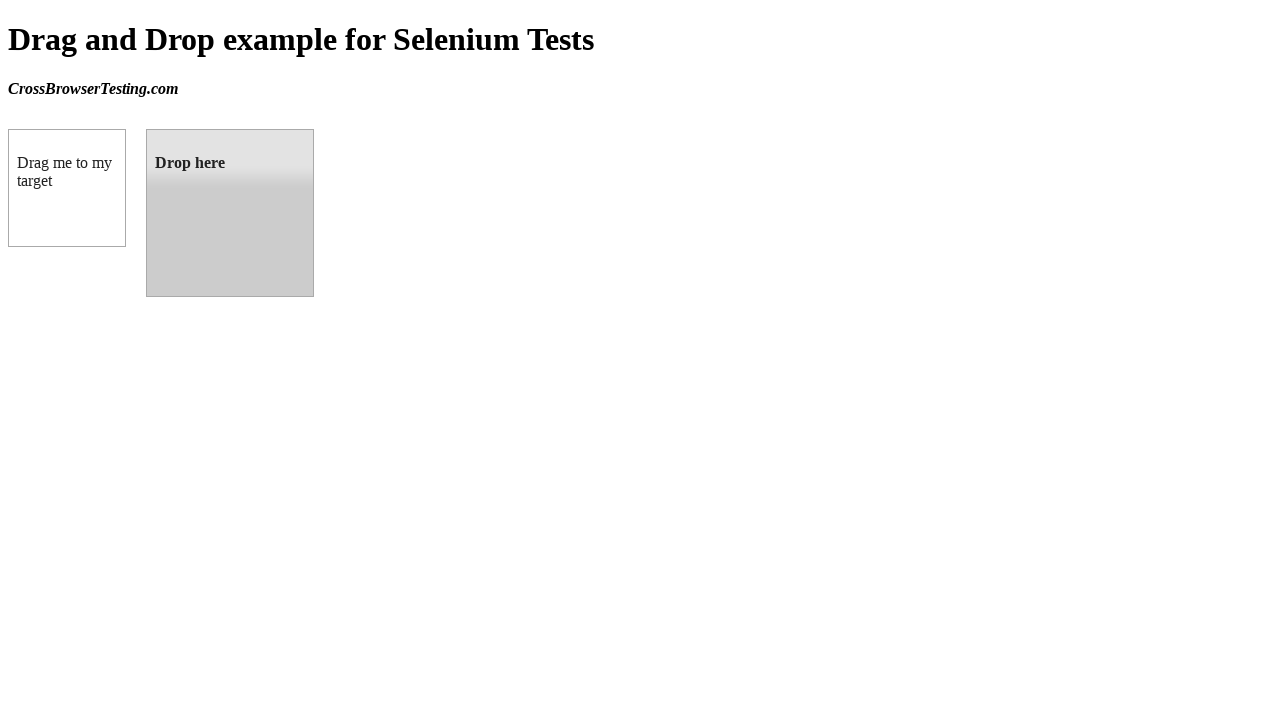

Performed drag and drop action from source element to target element at (230, 213)
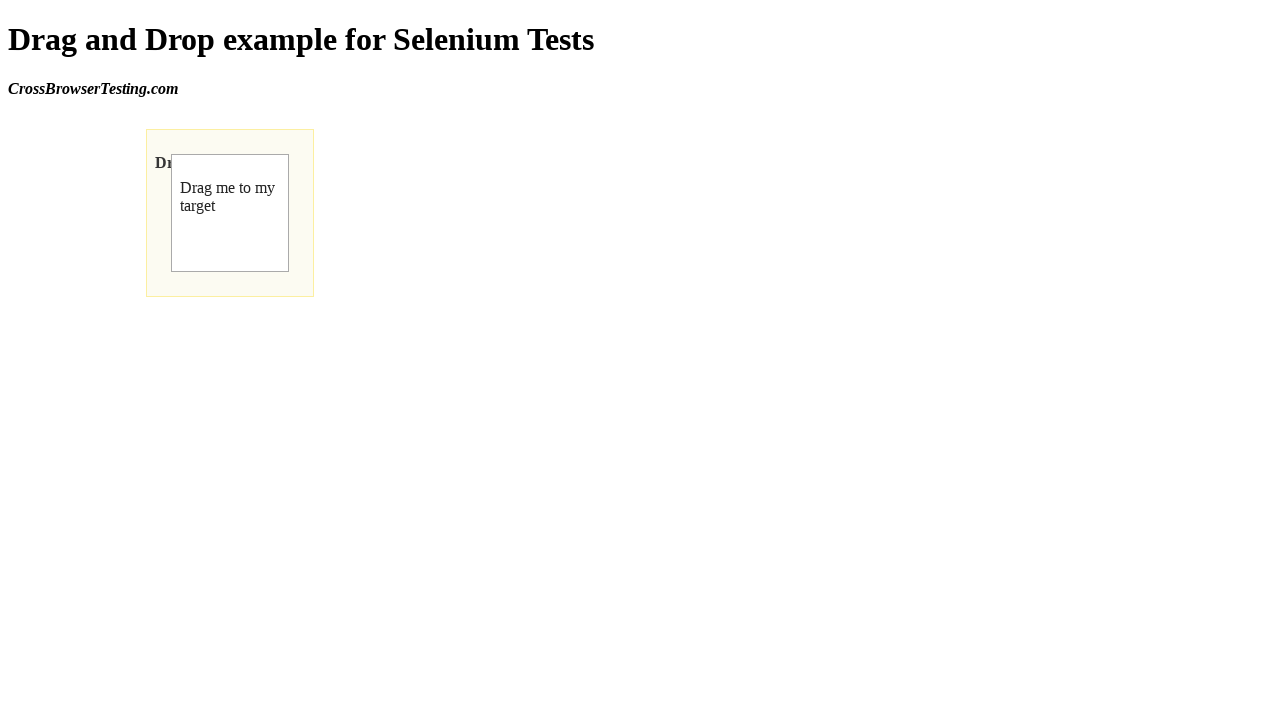

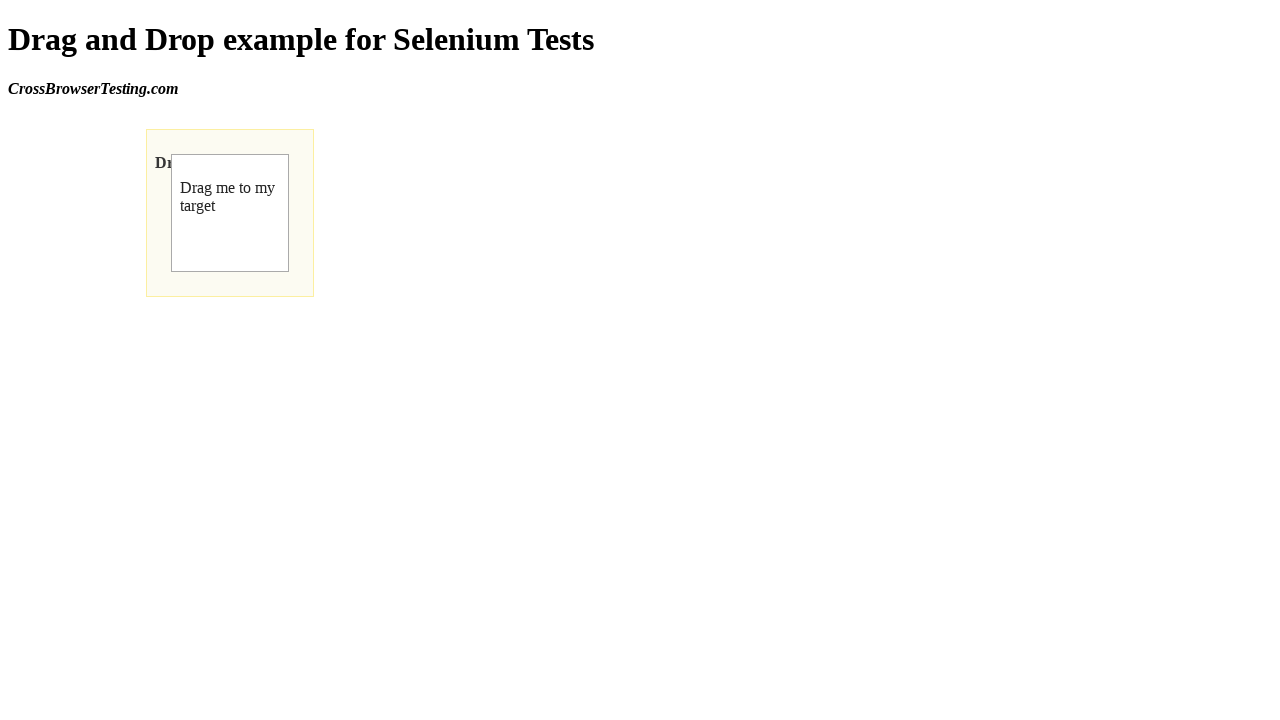